Tests navigation from the Playwright homepage by clicking the "Get started" link and verifying the Installation heading appears

Starting URL: https://playwright.dev/

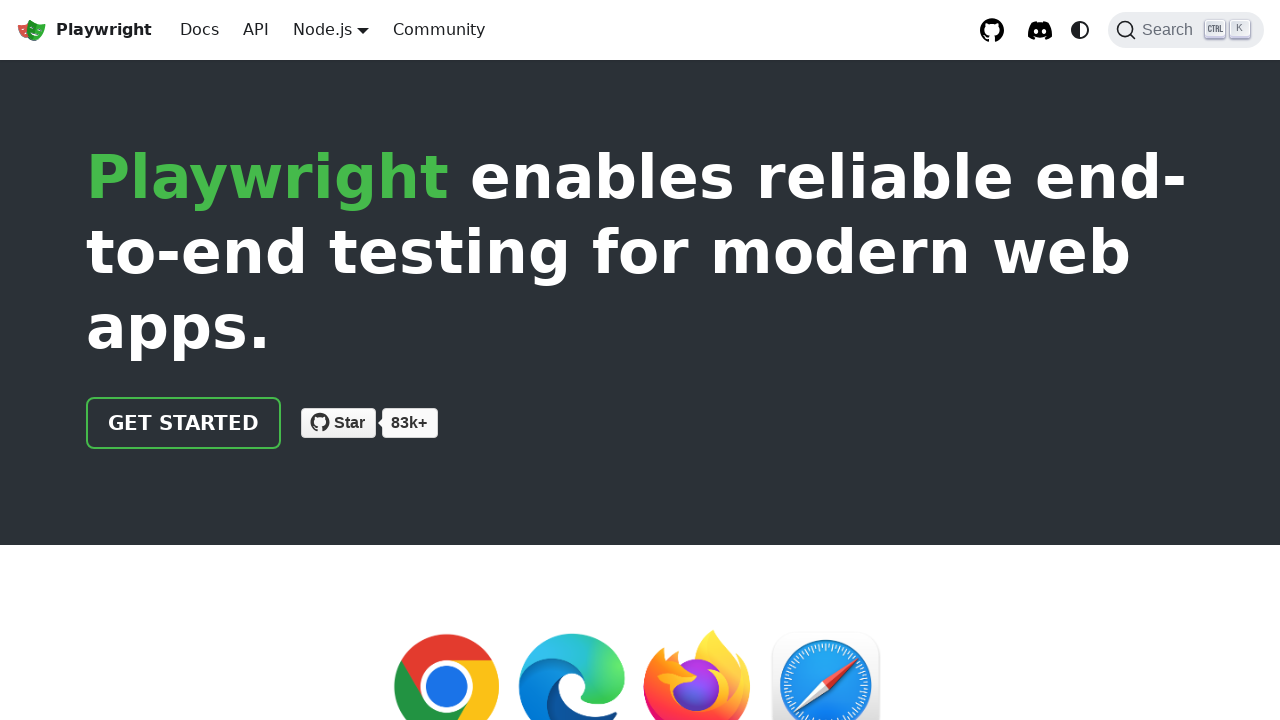

Navigated to Playwright homepage
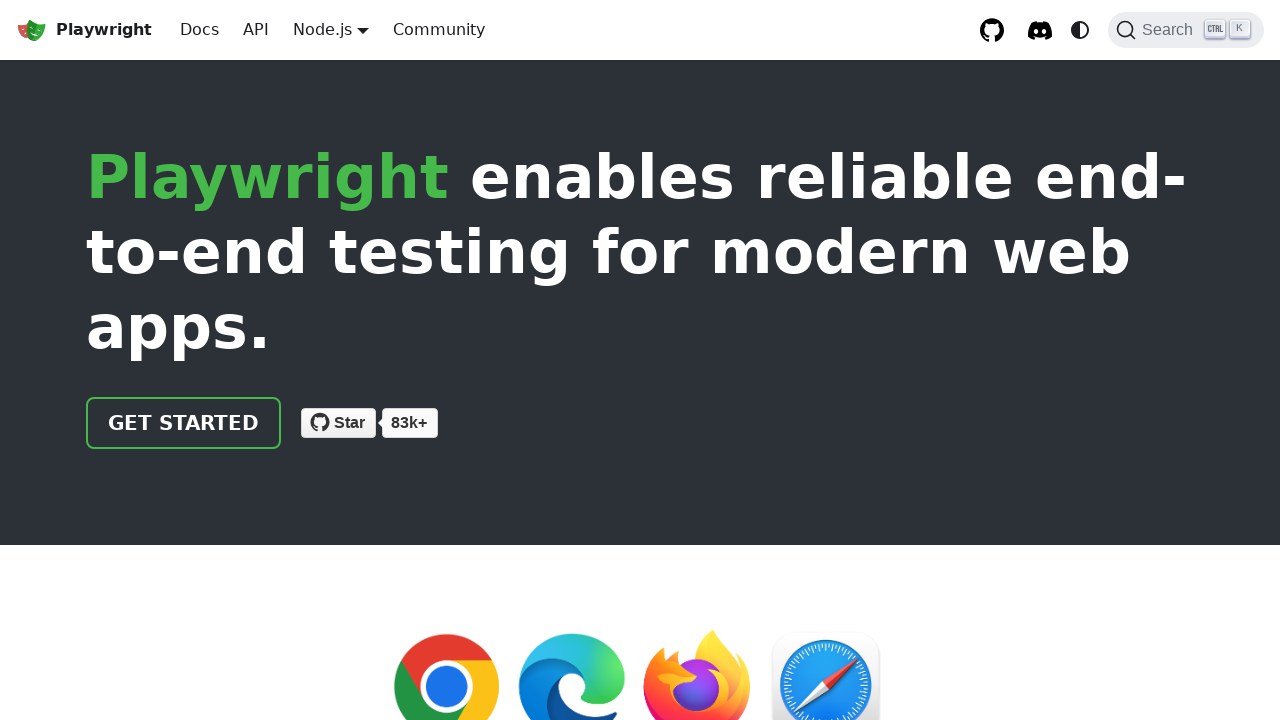

Clicked 'Get started' link at (184, 423) on internal:role=link[name="Get started"i]
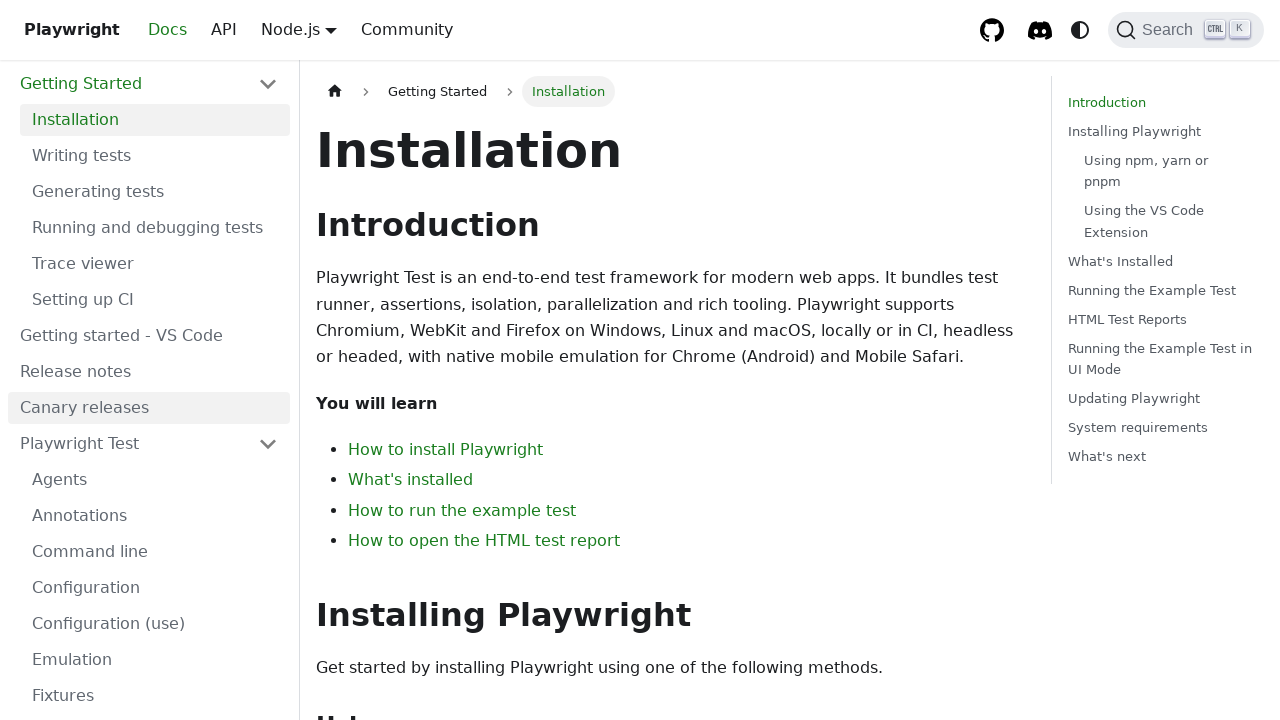

Installation heading appeared on the page
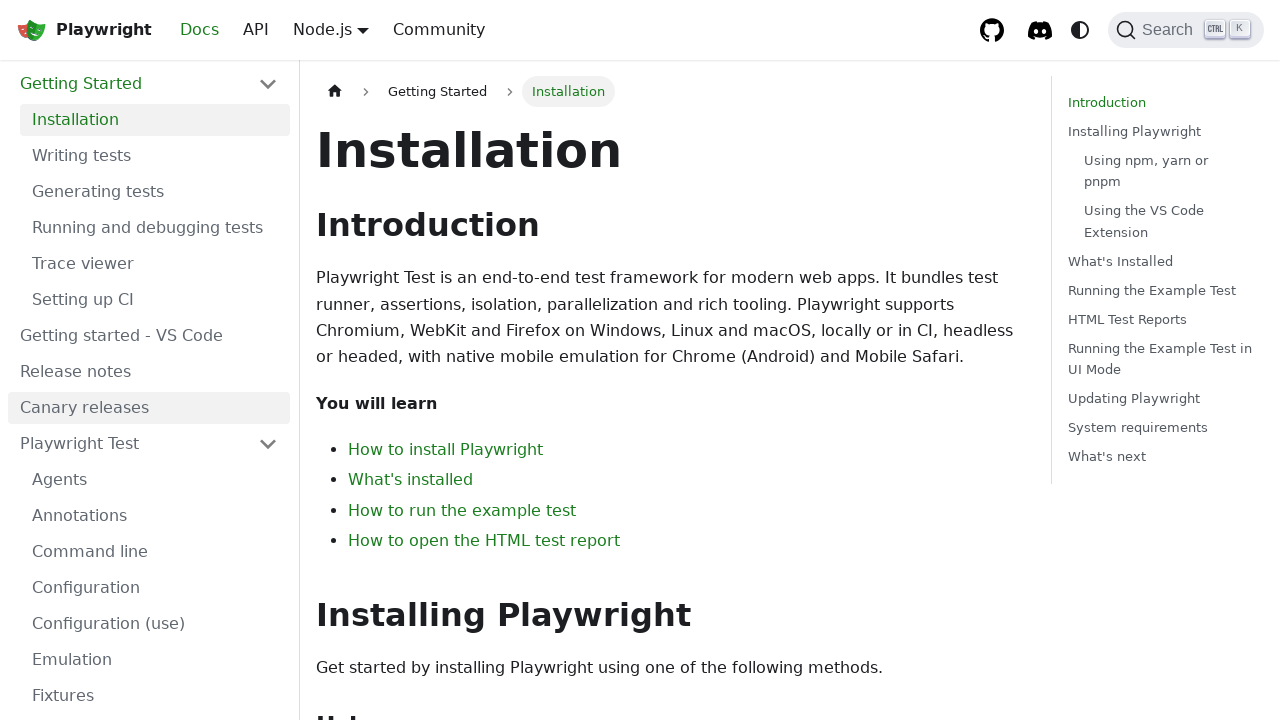

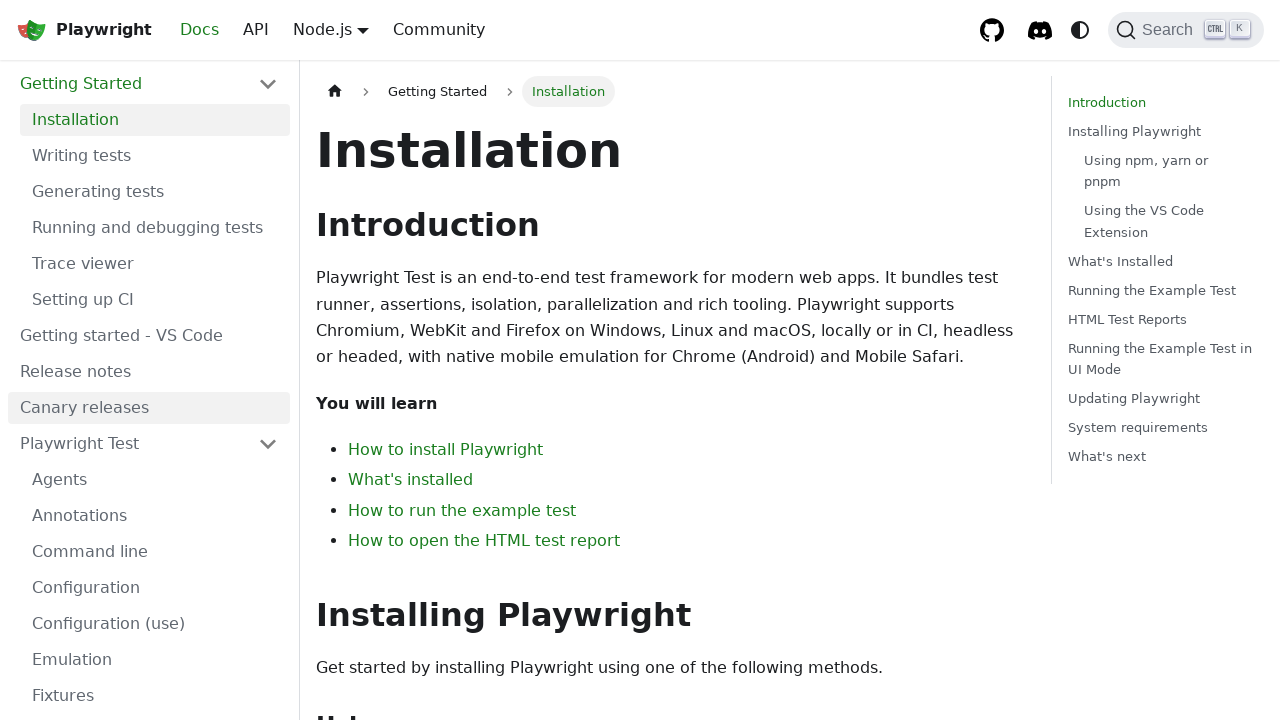